Tests nested menu navigation by hovering over menu items to reveal submenus and clicking on a deeply nested sub-item

Starting URL: https://demoqa.com/menu

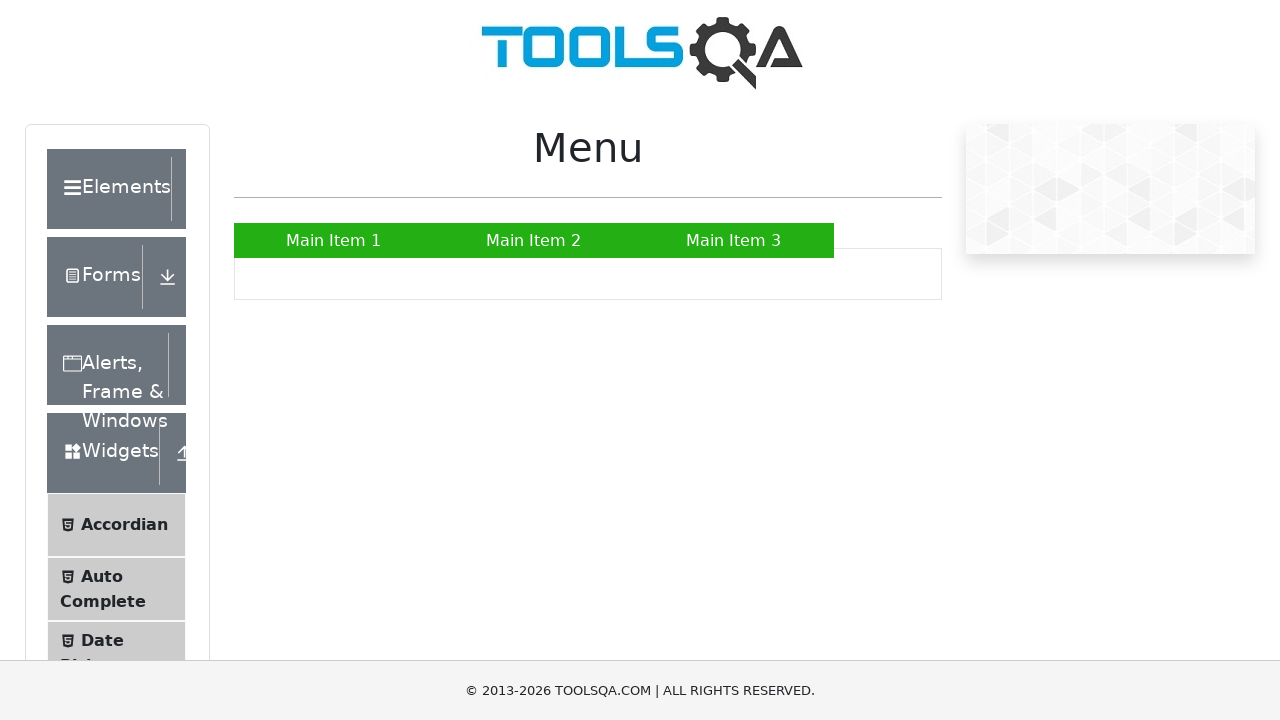

Main Item 2 menu element is visible
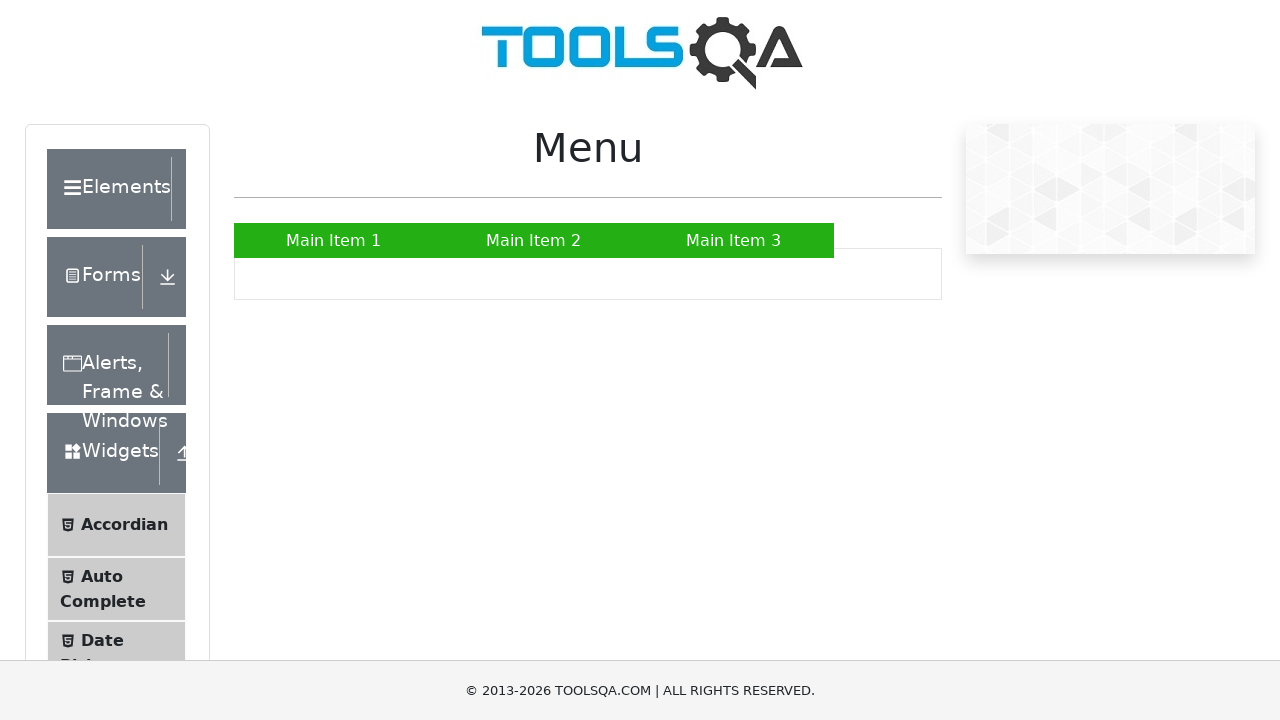

Hovered over Main Item 2 to reveal submenu at (534, 240) on xpath=//a[text()='Main Item 2']
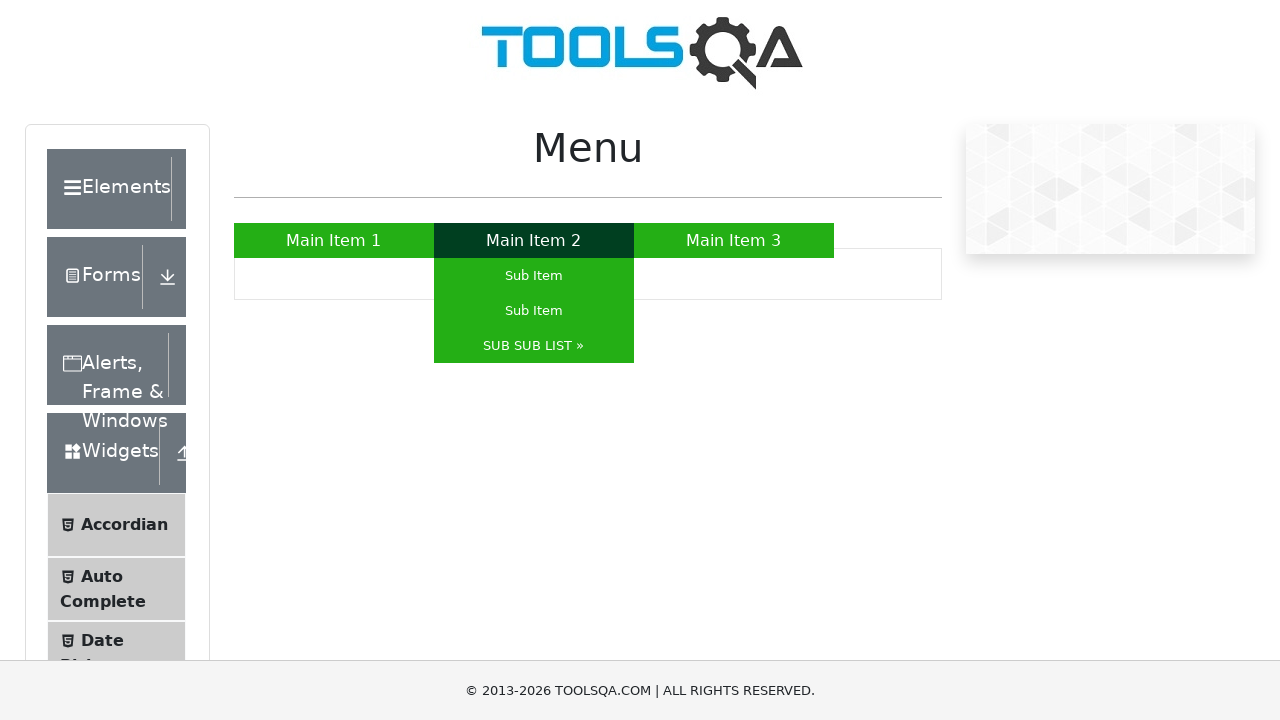

SUB SUB LIST menu element is visible
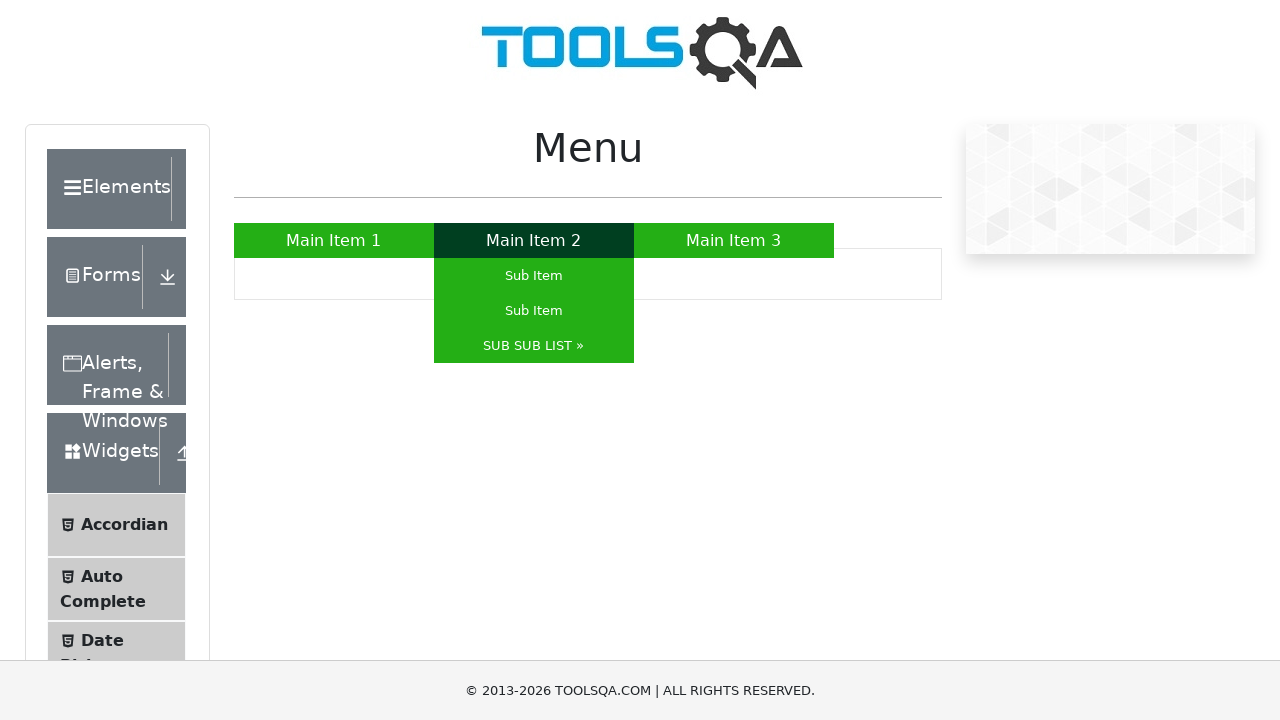

Hovered over SUB SUB LIST to reveal nested submenu at (534, 346) on xpath=//a[text()='SUB SUB LIST »']
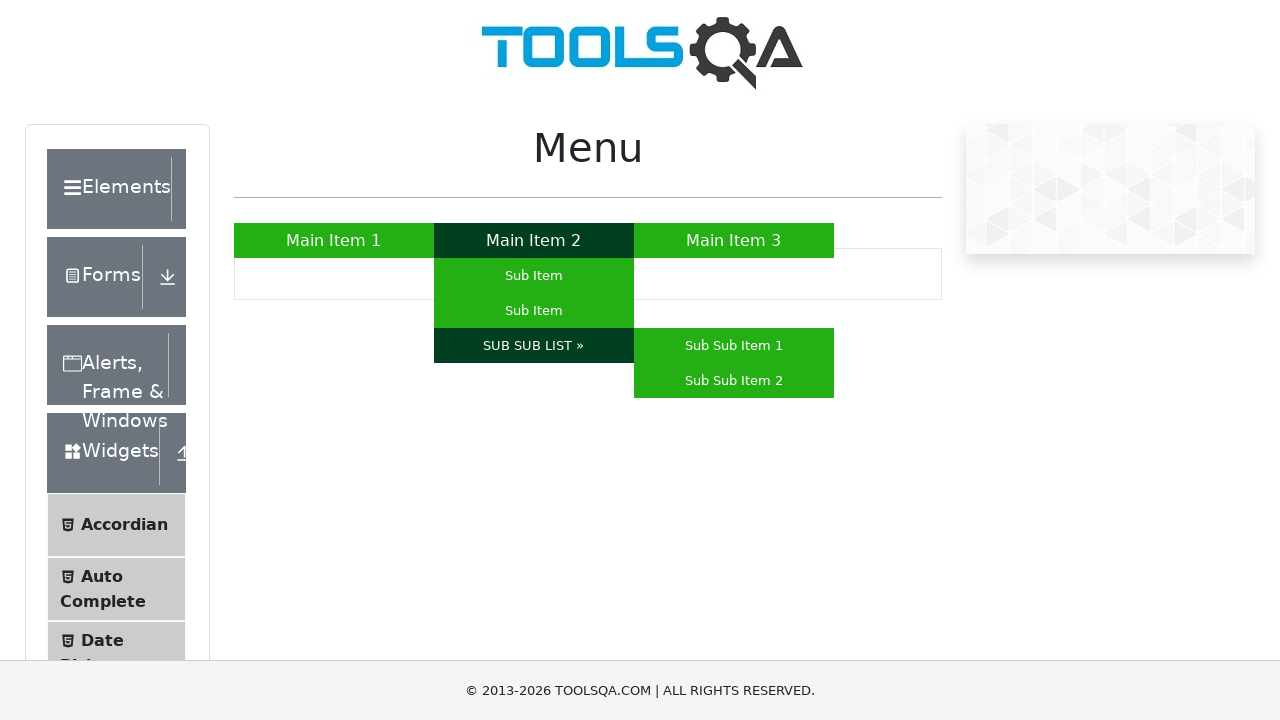

Sub Sub Item 1 menu element is visible
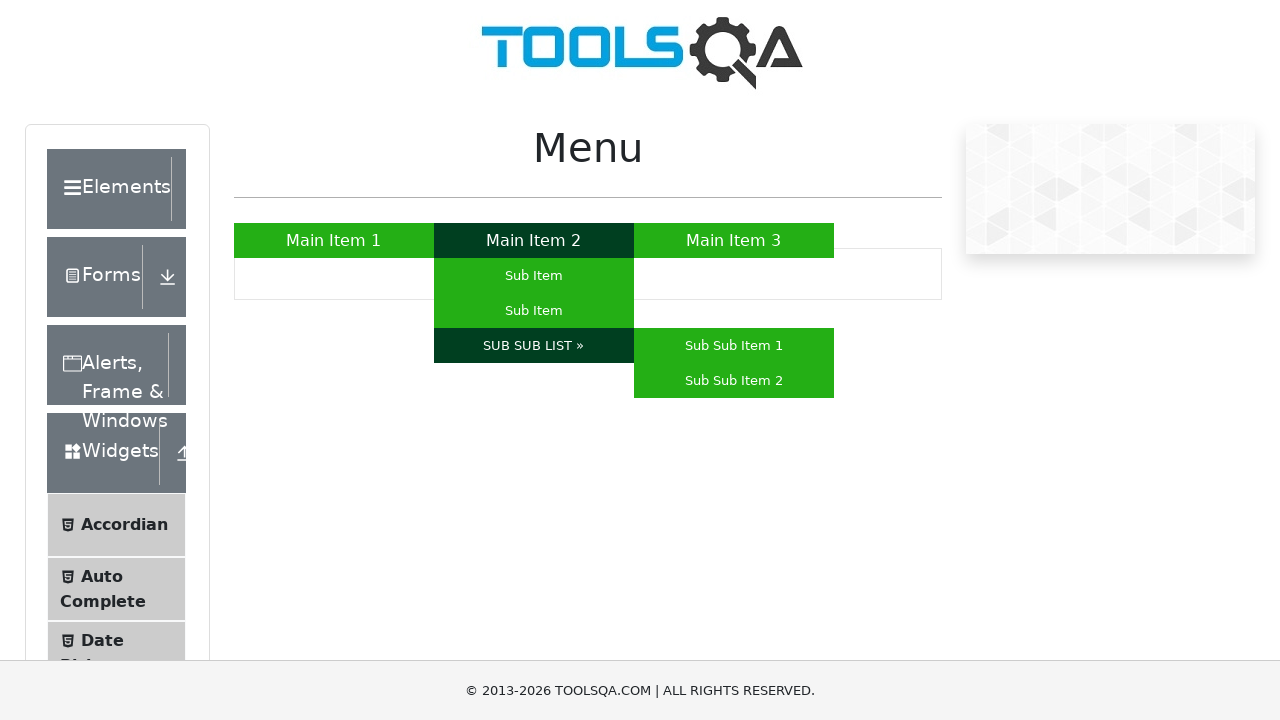

Clicked on Sub Sub Item 1 at (734, 346) on xpath=//a[text()='Sub Sub Item 1']
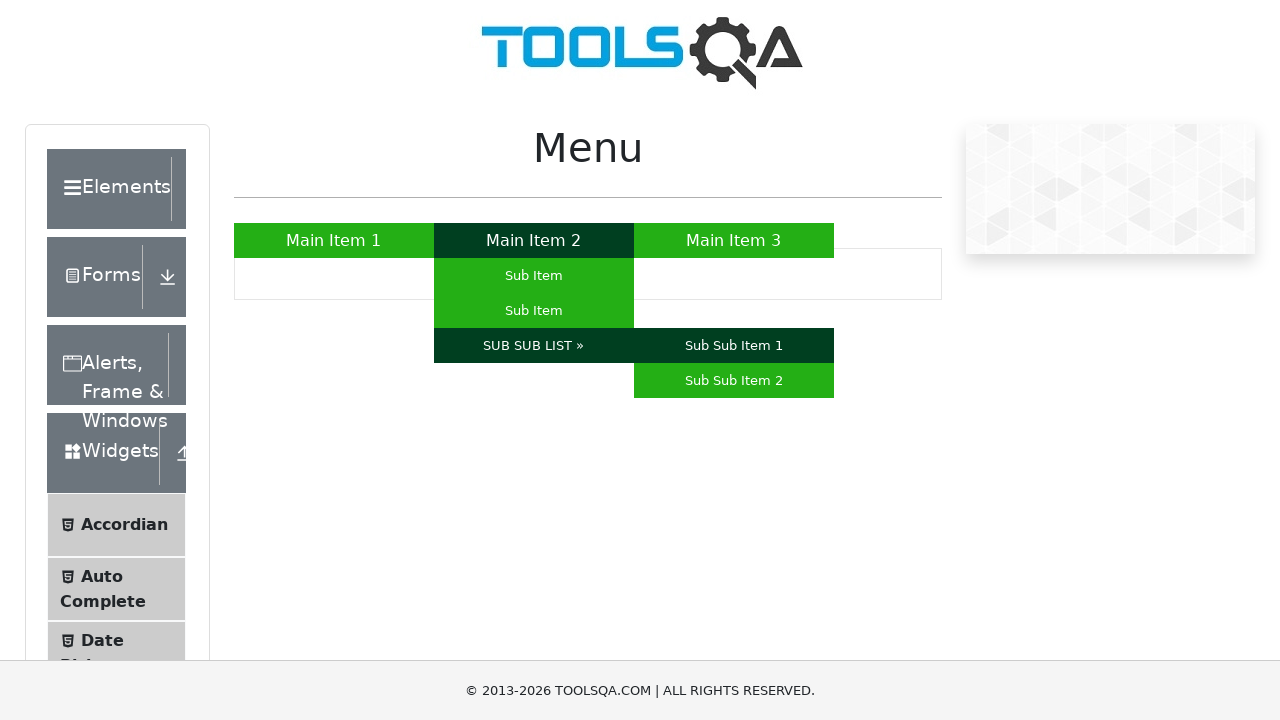

Navigation completed - URL changed from menu page
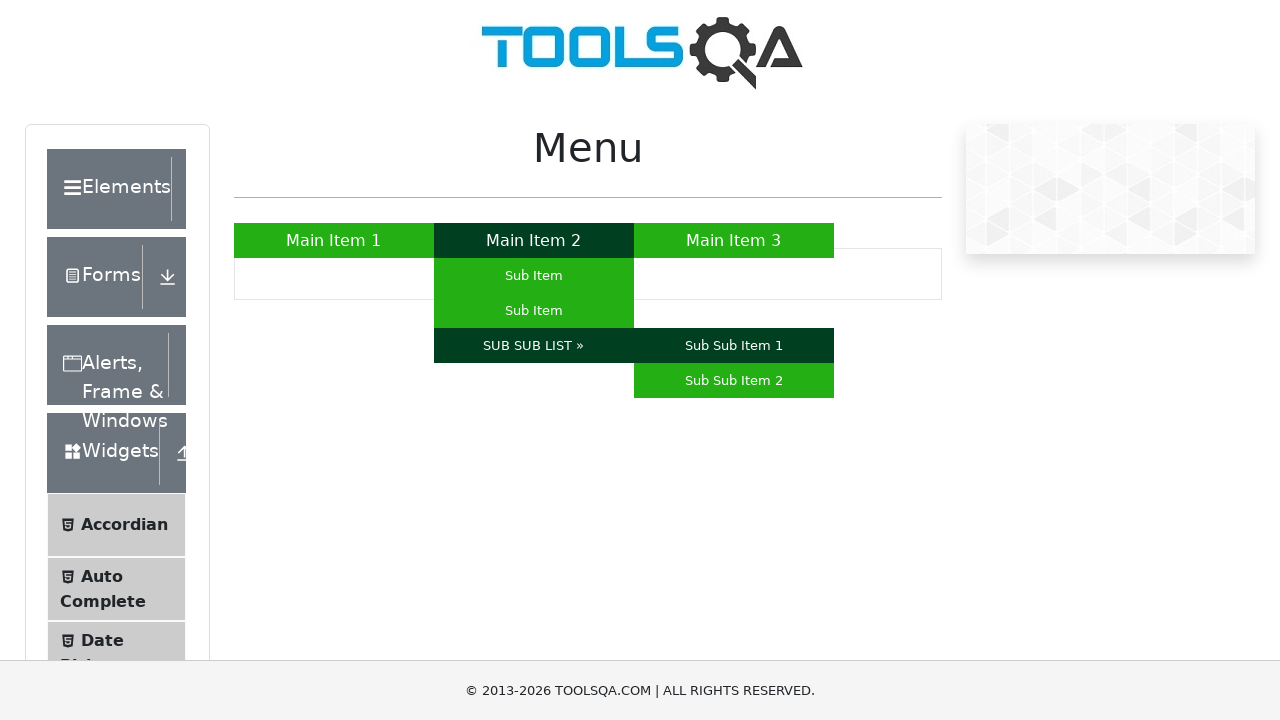

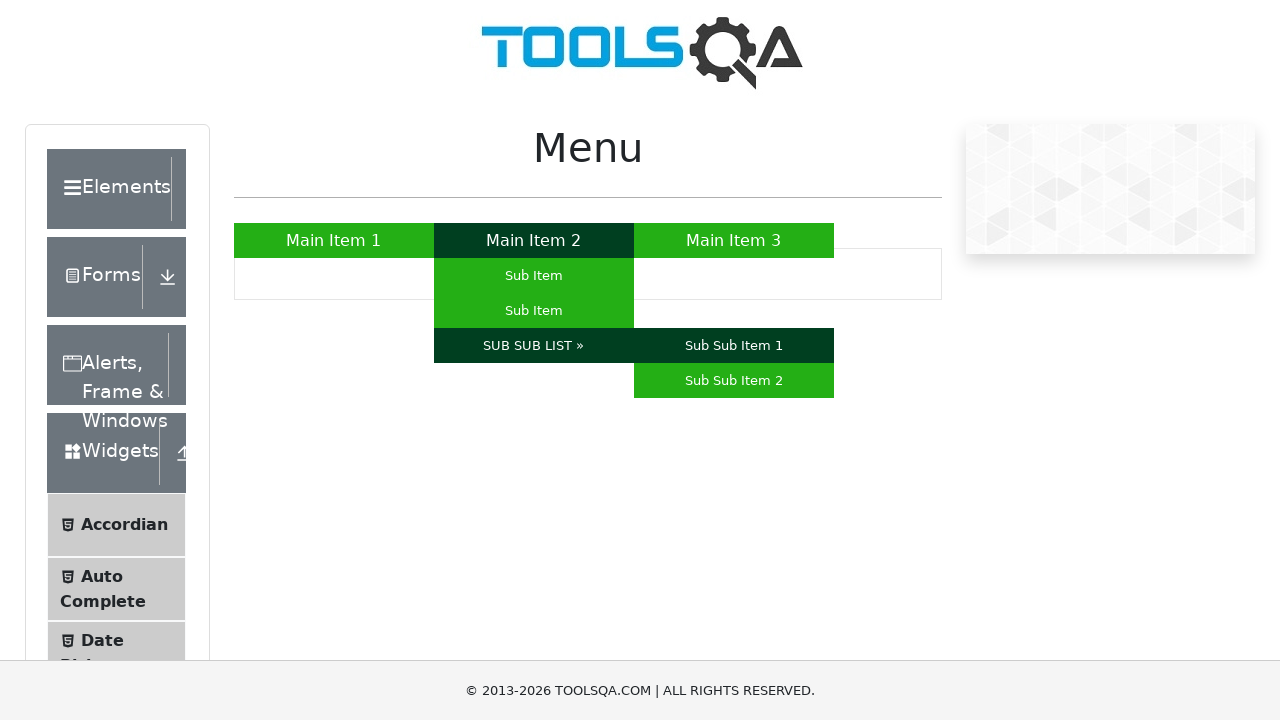